Navigates to LOVB team roster pages to verify roster information is displayed correctly

Starting URL: https://www.lovb.com/teams/lovb-atlanta-volleyball/roster

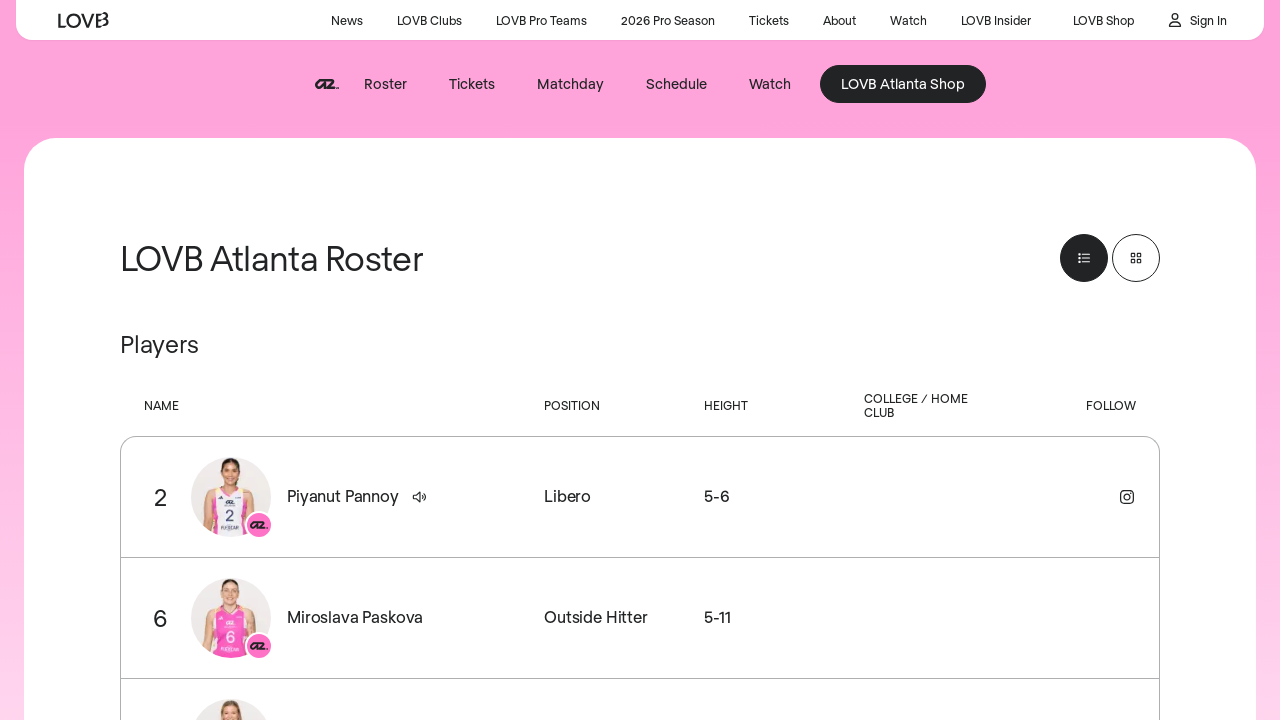

Roster table loaded on LOVB Atlanta team page
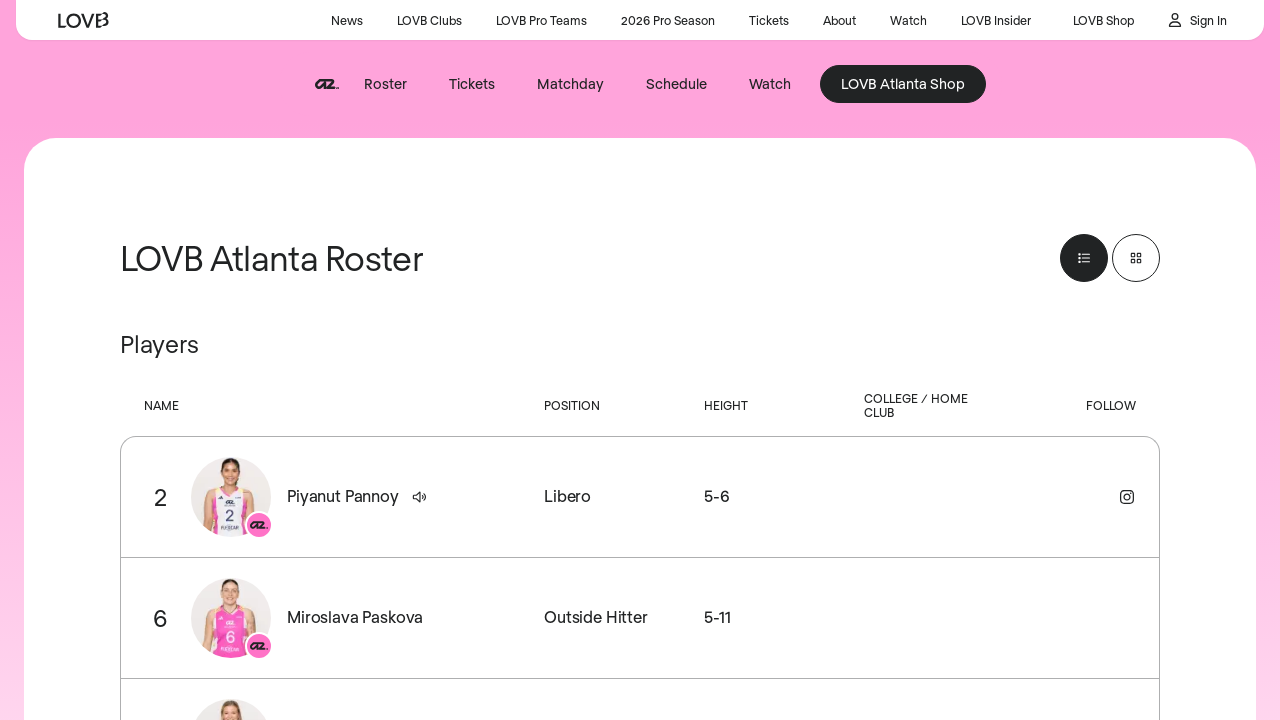

Roster table data rows verified to be present
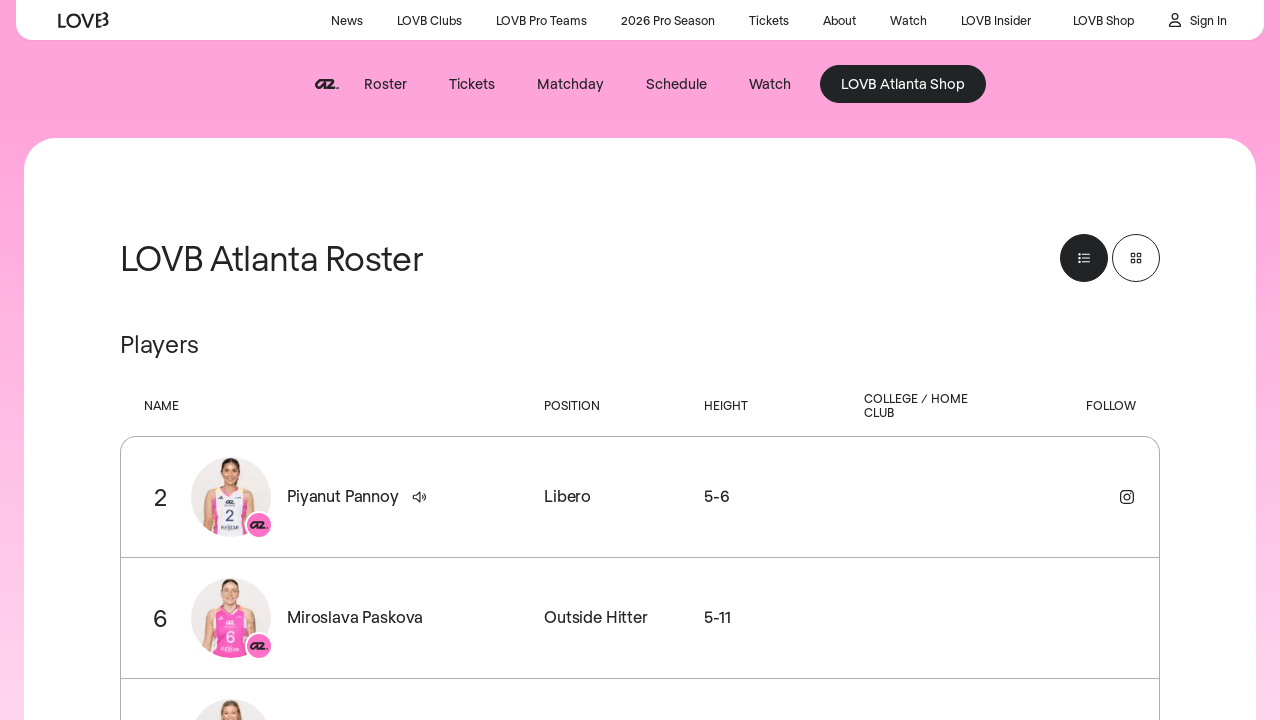

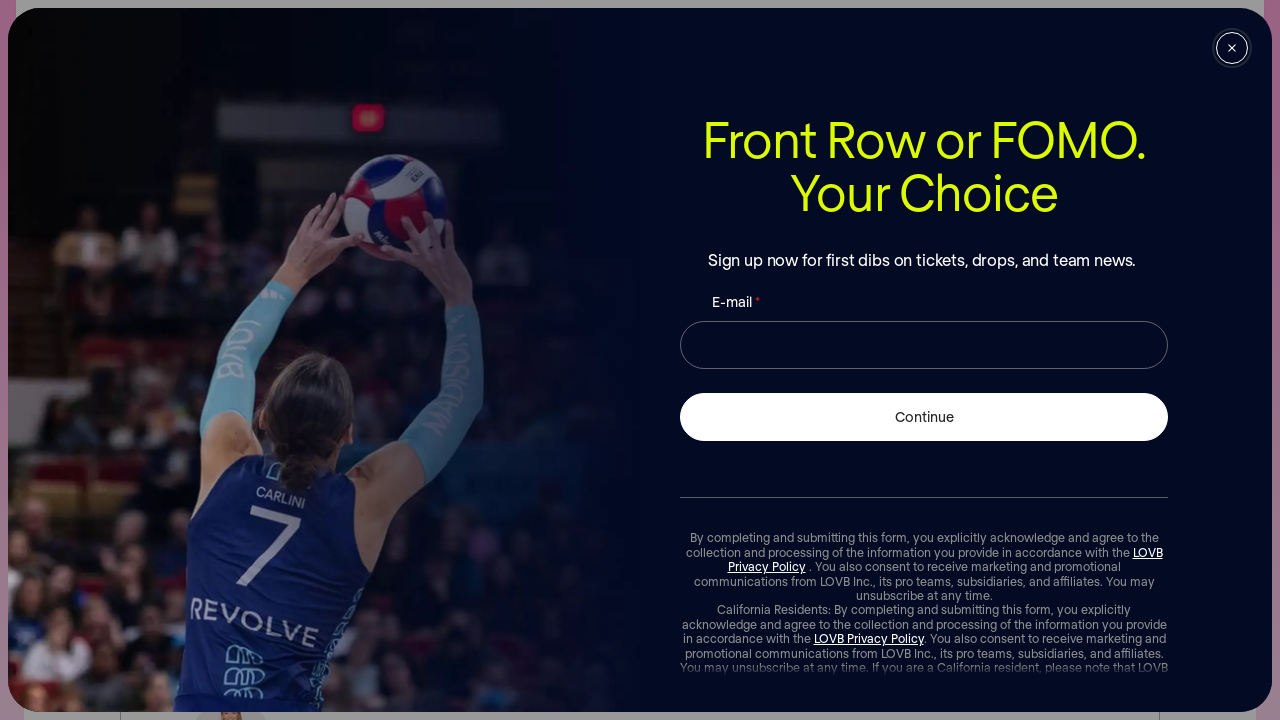